Navigates to a login practice page and verifies the page loads by checking the title

Starting URL: https://rahulshettyacademy.com/loginpagePractise/

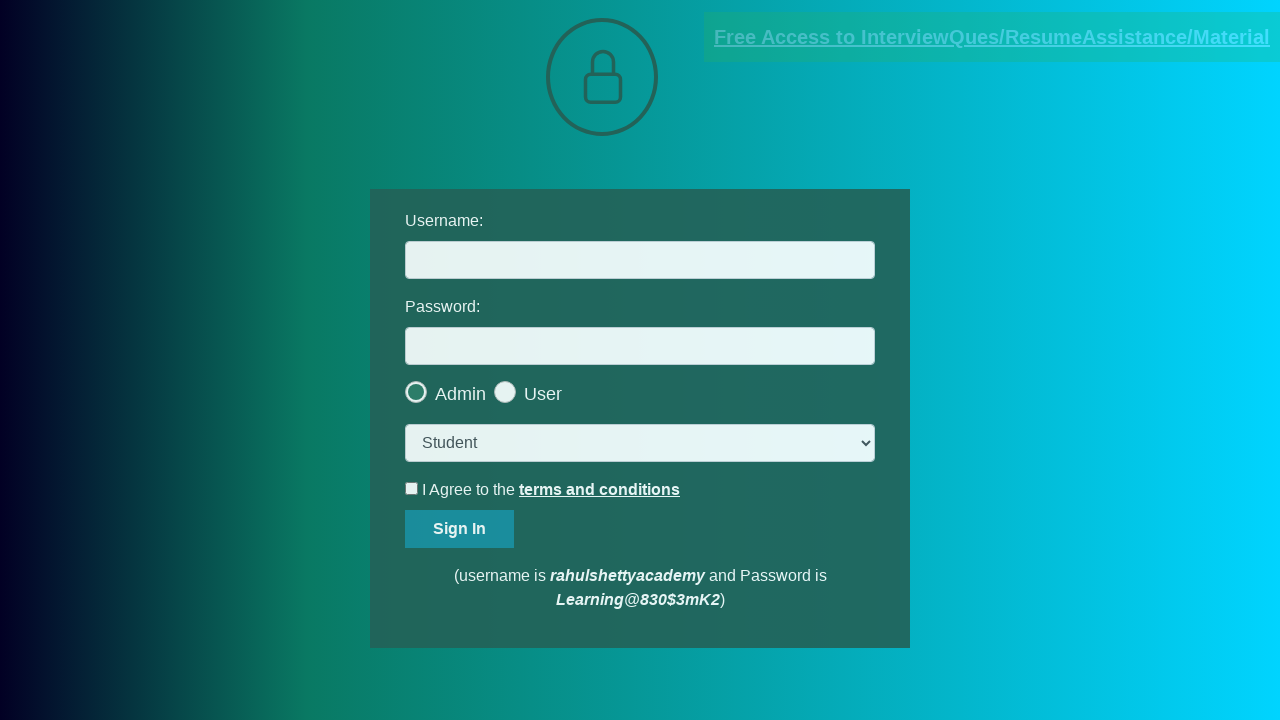

Page loaded and DOM content ready
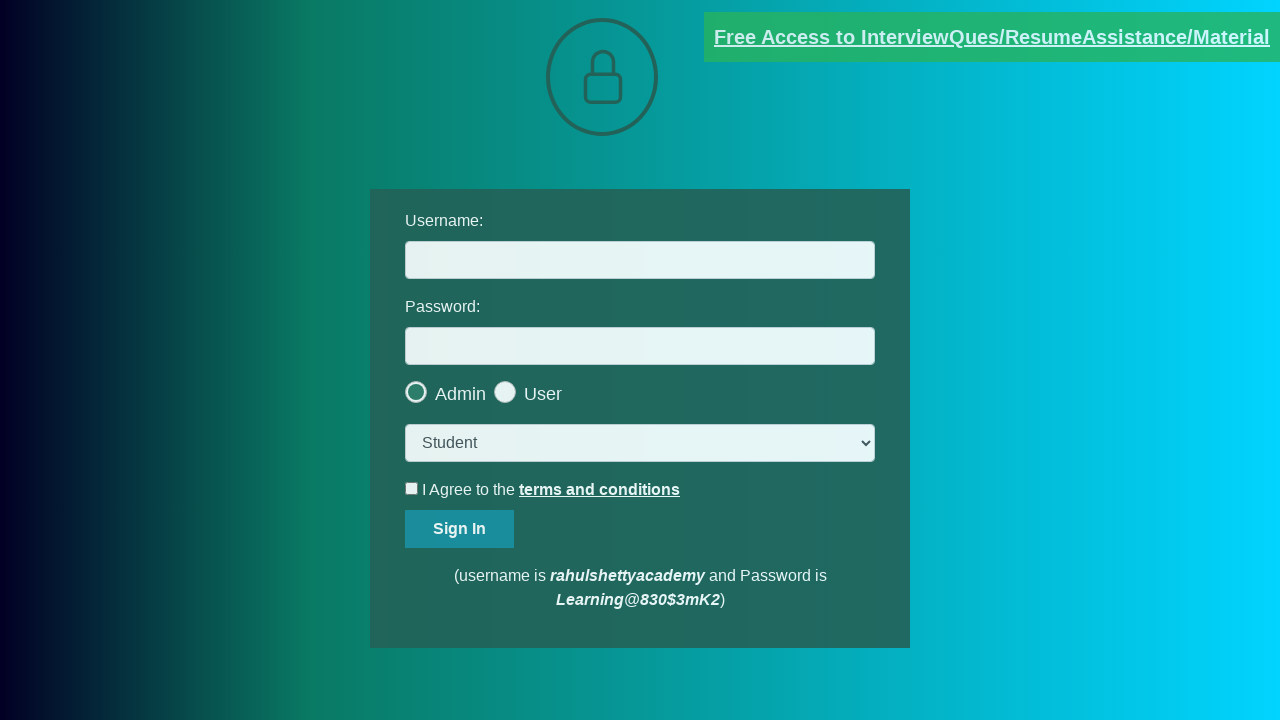

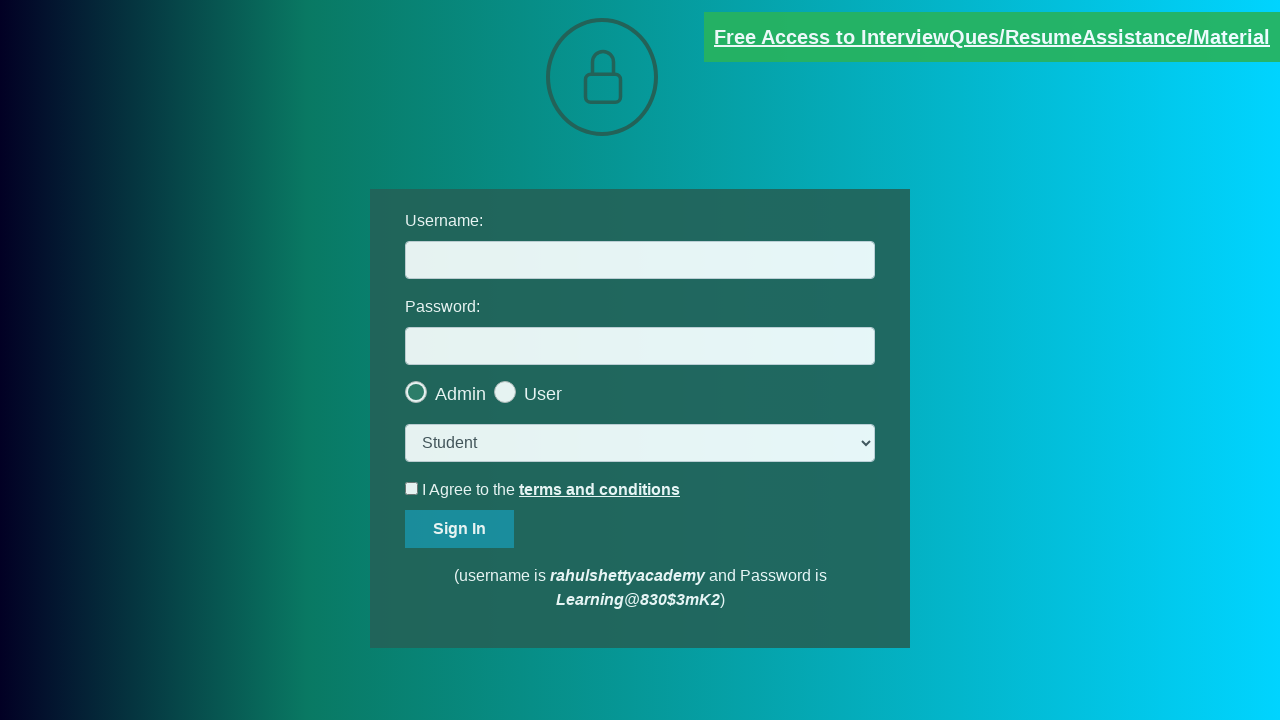